Tests a mobile web application by clicking various information display buttons including resolution, location, details, and timezone

Starting URL: https://mfml.in/api/getInfo

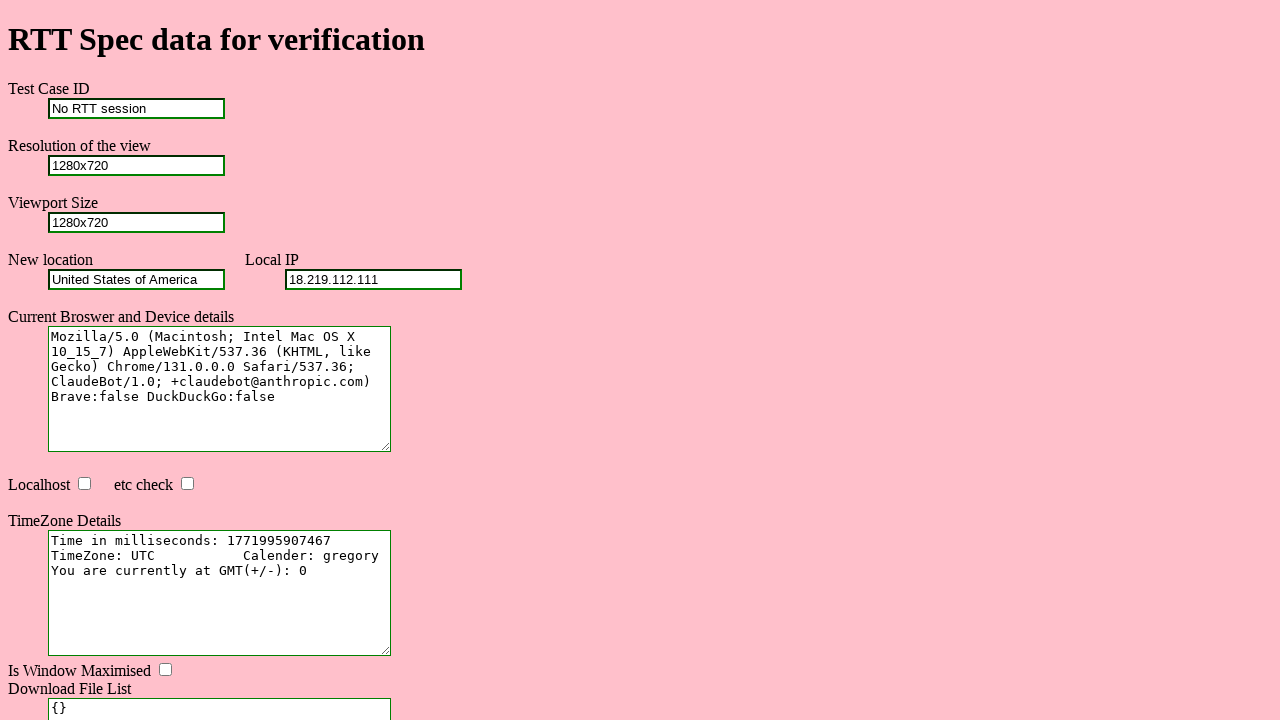

Clicked resolution button to display resolution information at (136, 165) on #resolution
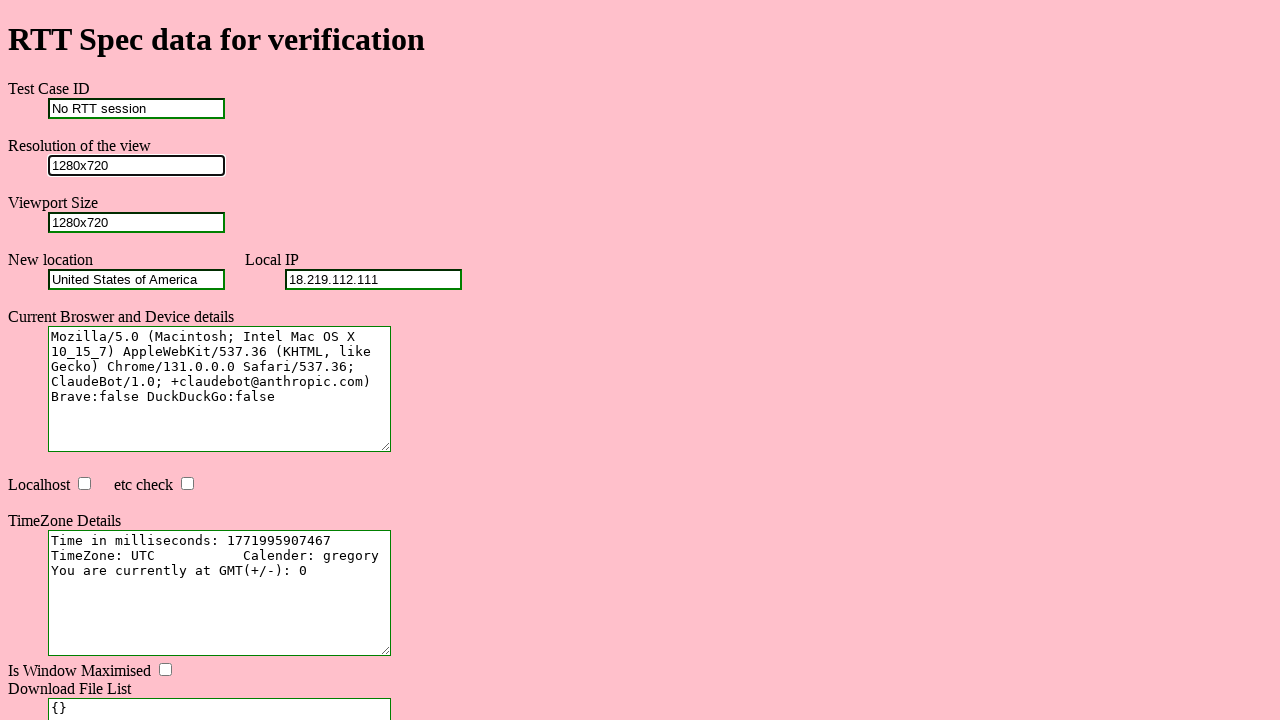

Clicked location button to display location information at (136, 279) on #location
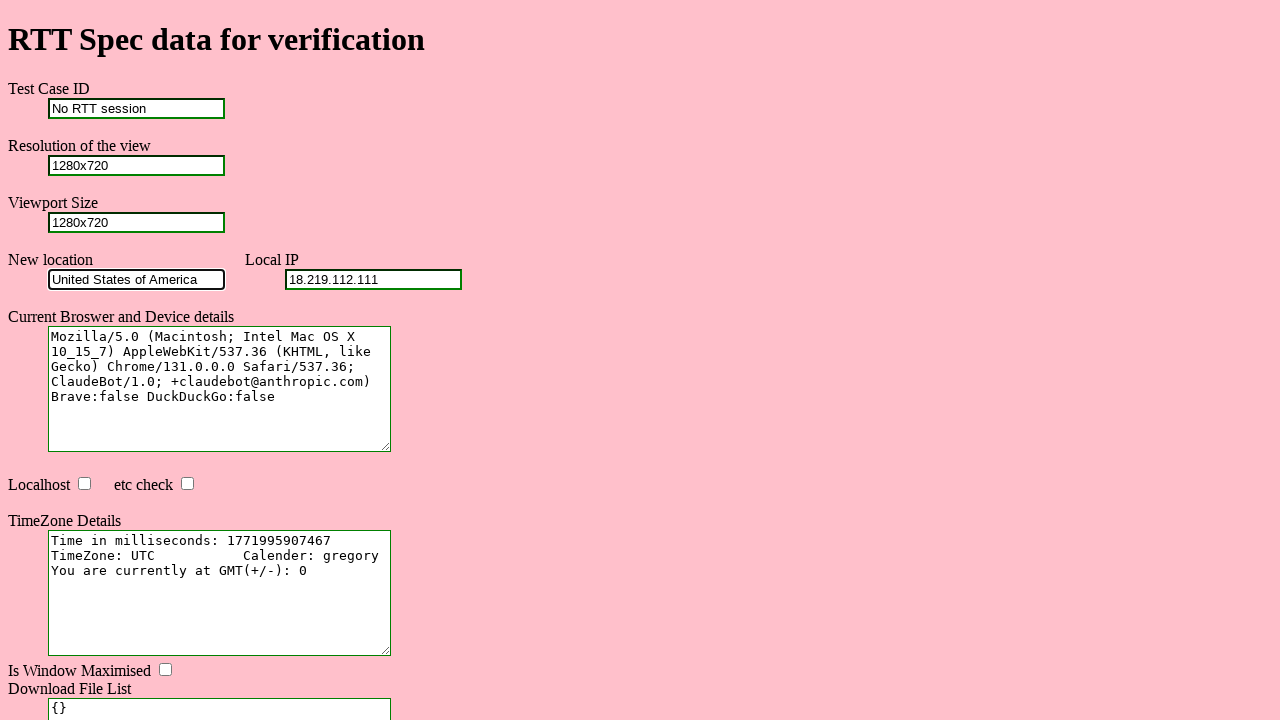

Waited 5 seconds for page to process
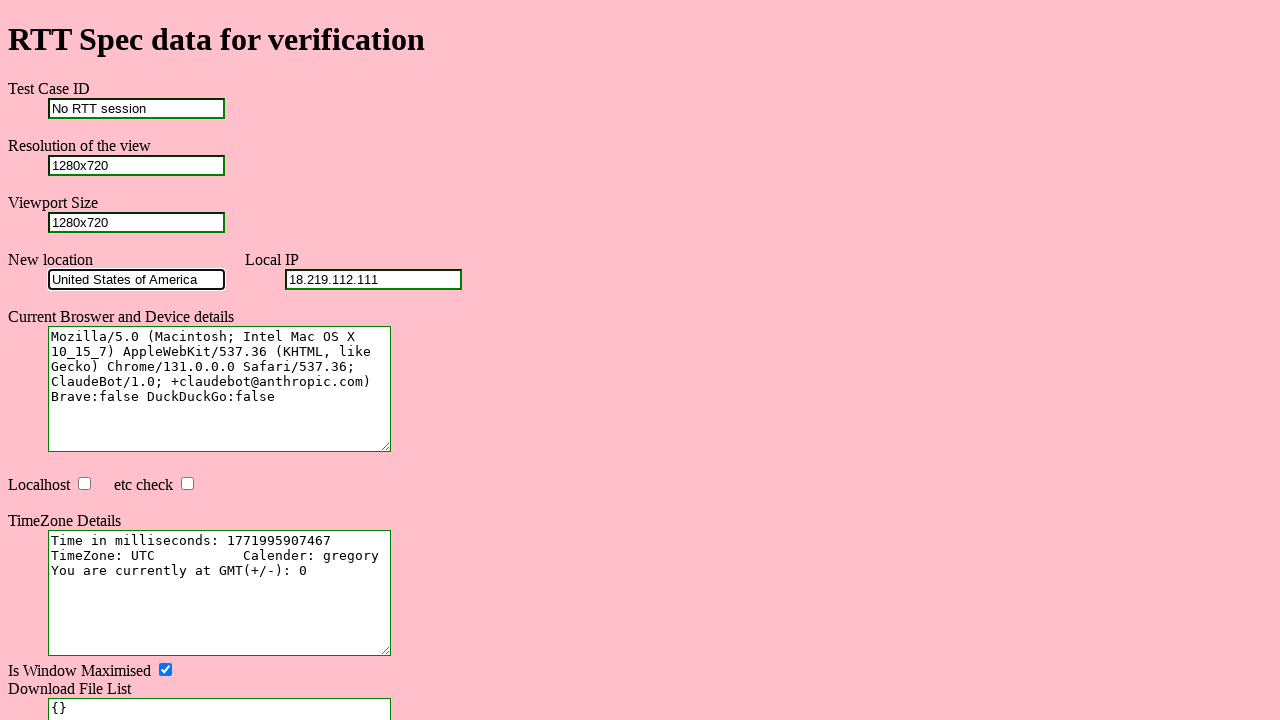

Clicked details button to display device details at (220, 389) on #details
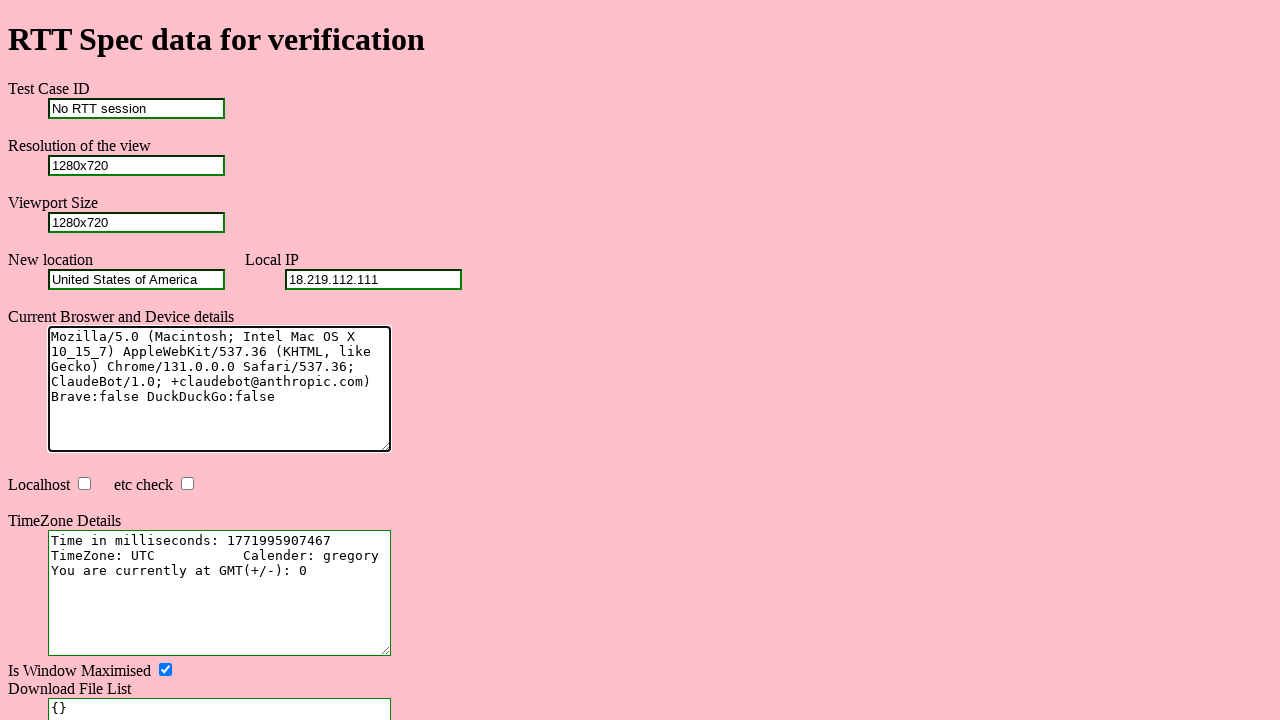

Clicked timezone button to display timezone information at (220, 593) on #timezone
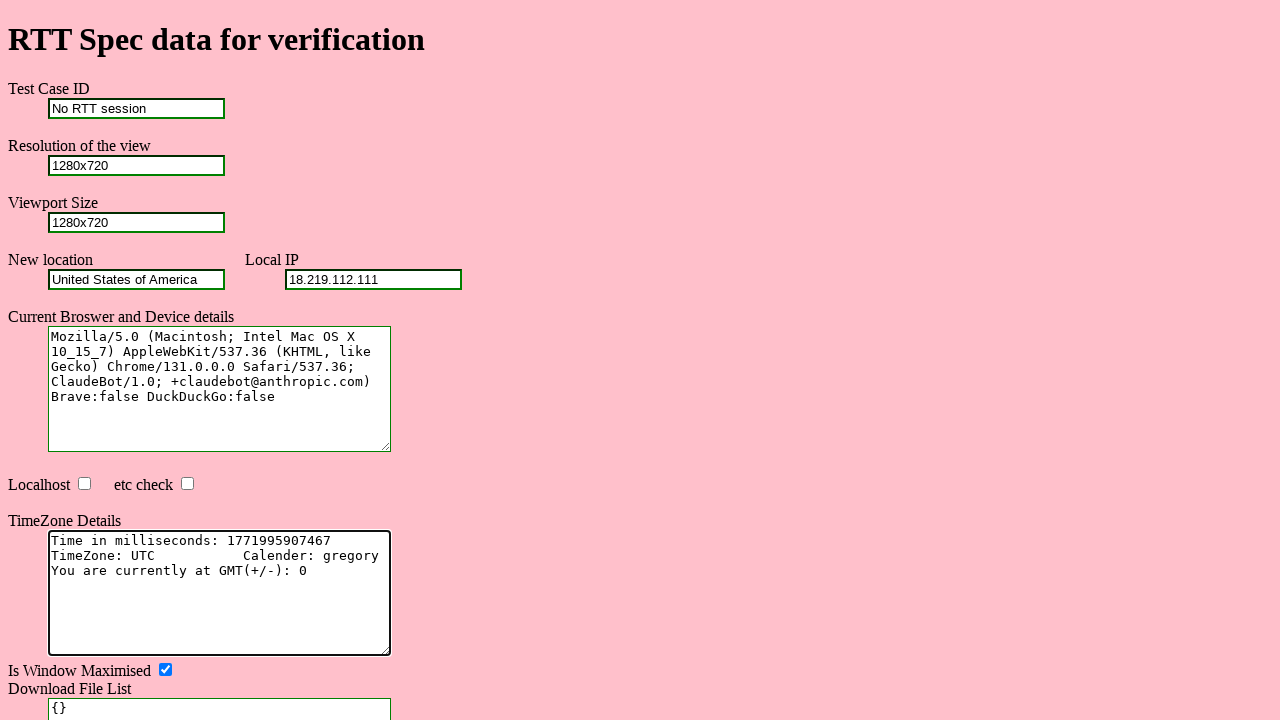

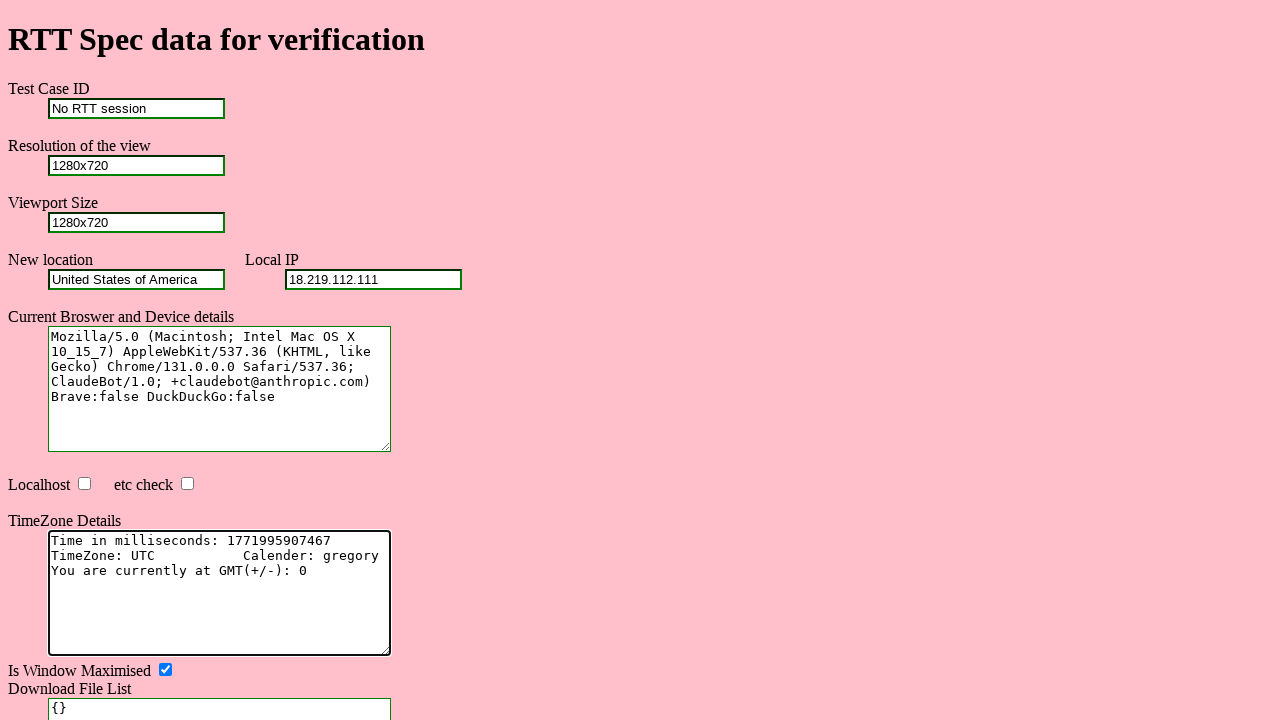